Tests the Selenium Jupiter page by finding the "About" link, verifying it's visible, and clicking on it

Starting URL: https://bonigarcia.github.io/selenium-jupiter/

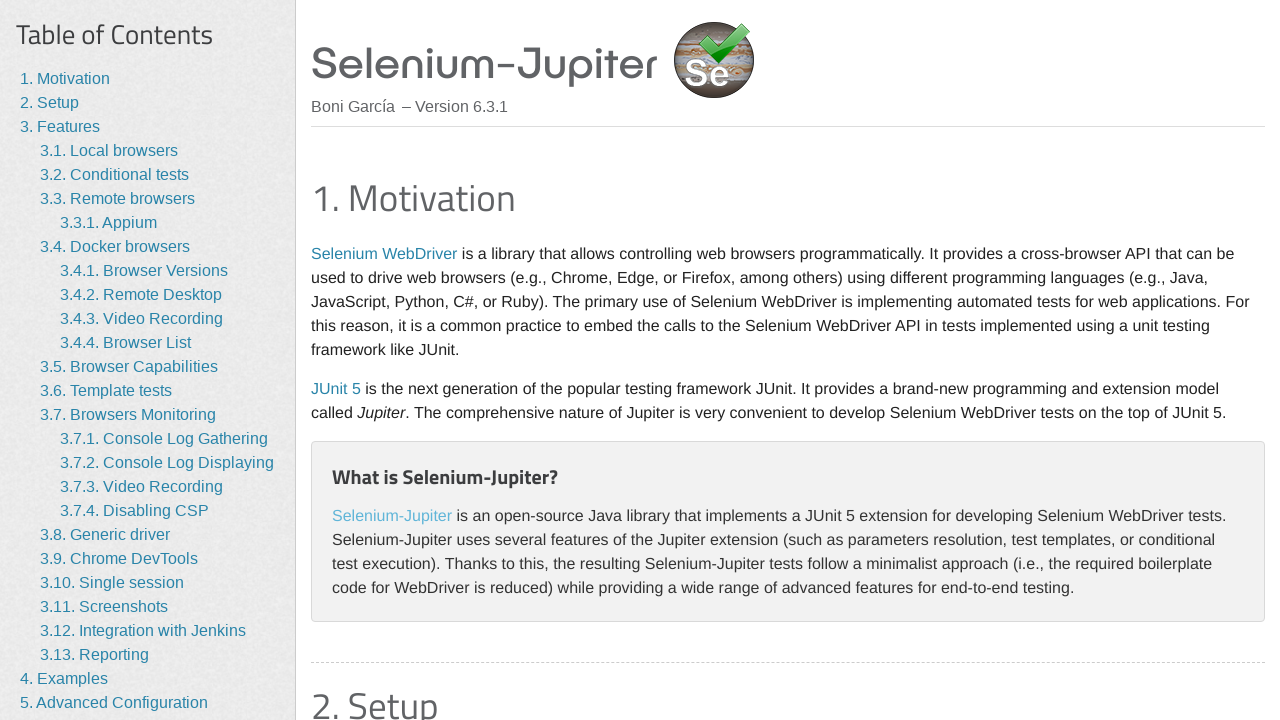

Located the 'About' link element
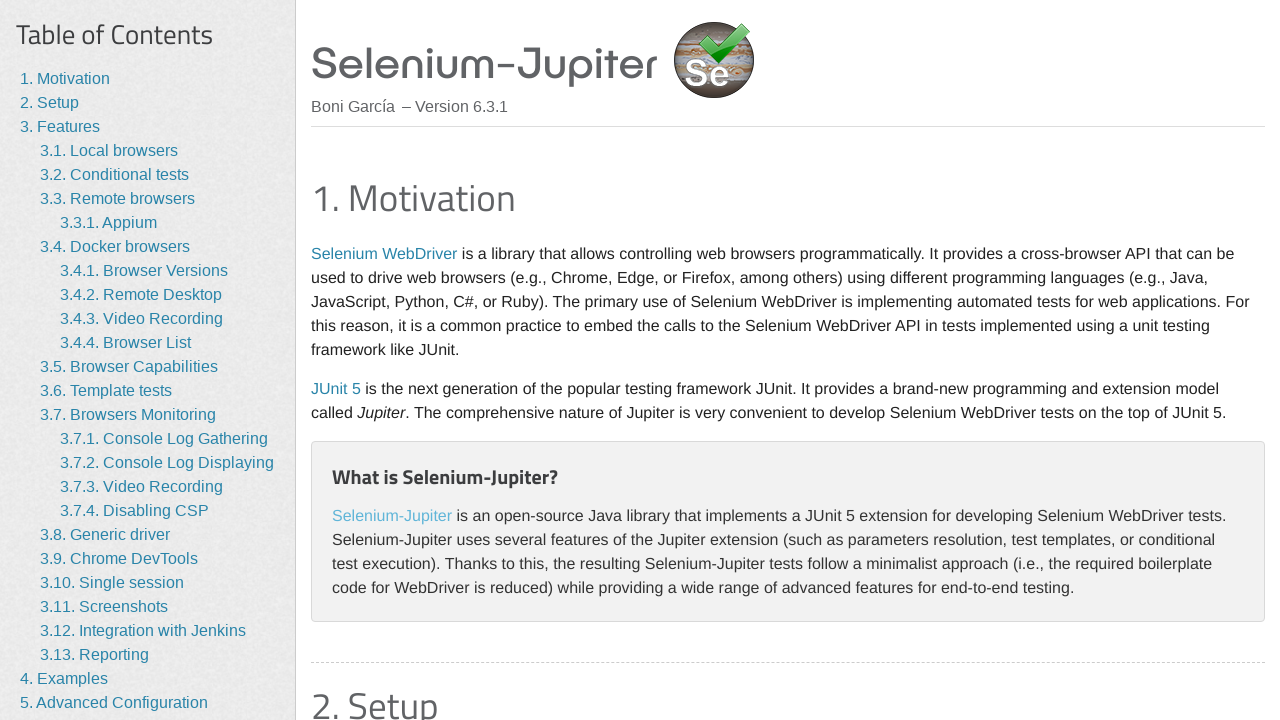

Verified the 'About' link is visible
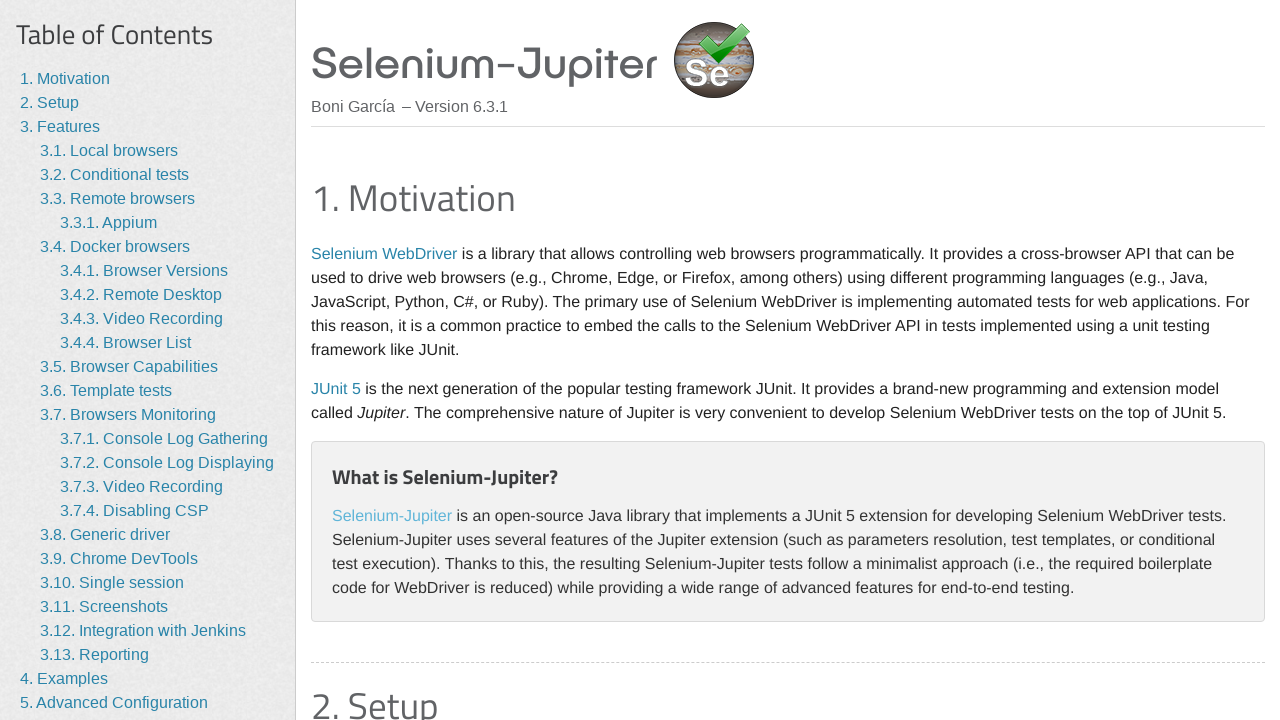

Clicked the 'About' link at (54, 677) on a >> internal:has-text="About"i
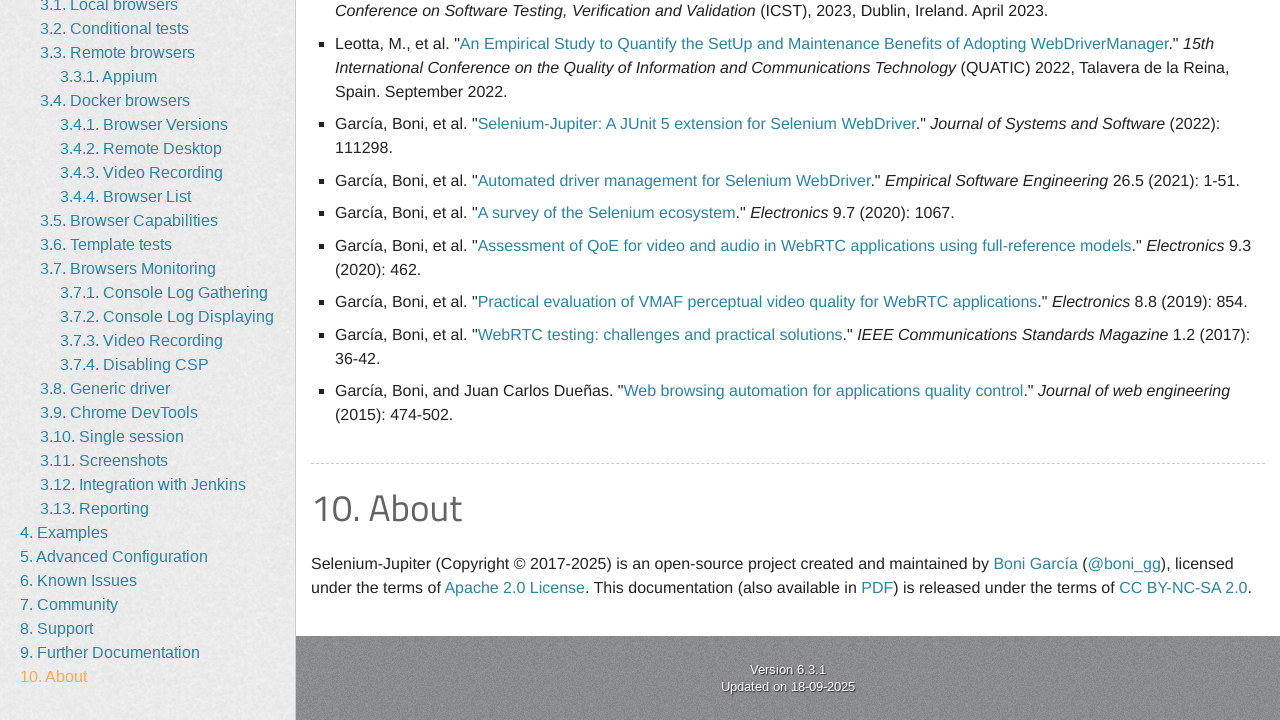

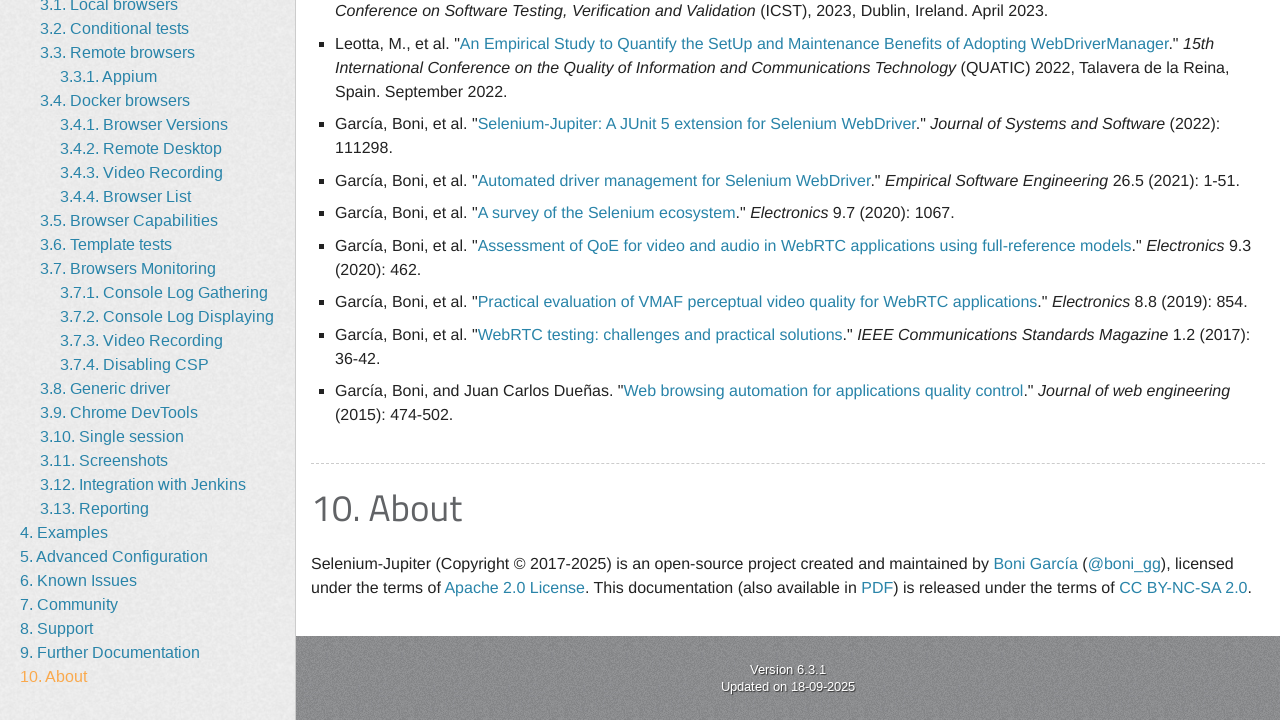